Tests AJAX functionality by clicking a button and waiting for an asynchronous response element to become visible

Starting URL: http://uitestingplayground.com/ajax

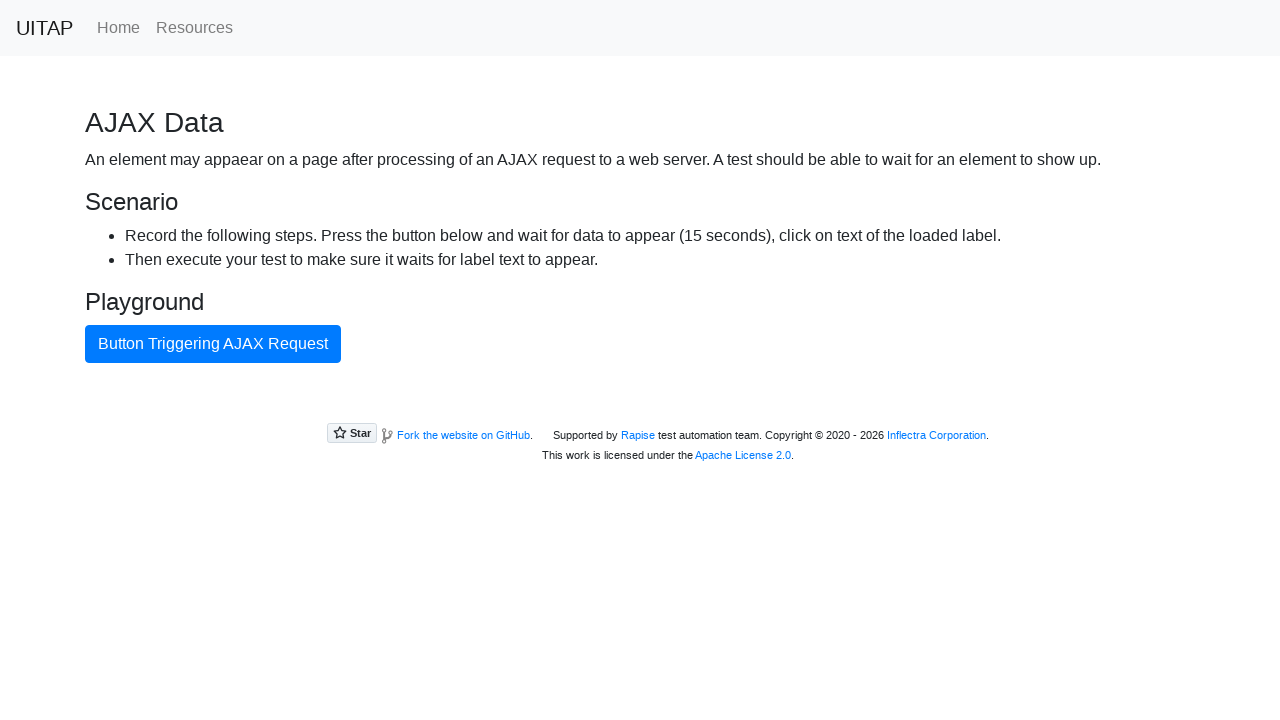

Clicked the blue AJAX button at (213, 344) on button#ajaxButton
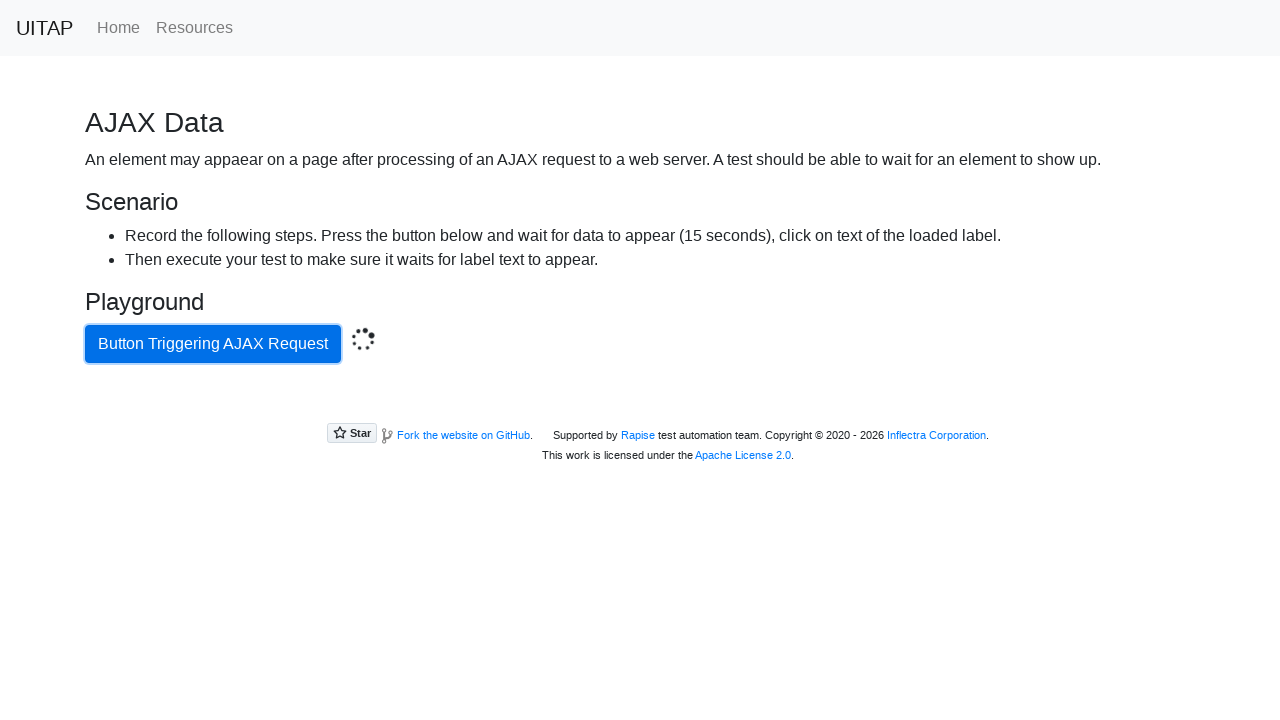

AJAX response completed and success message became visible
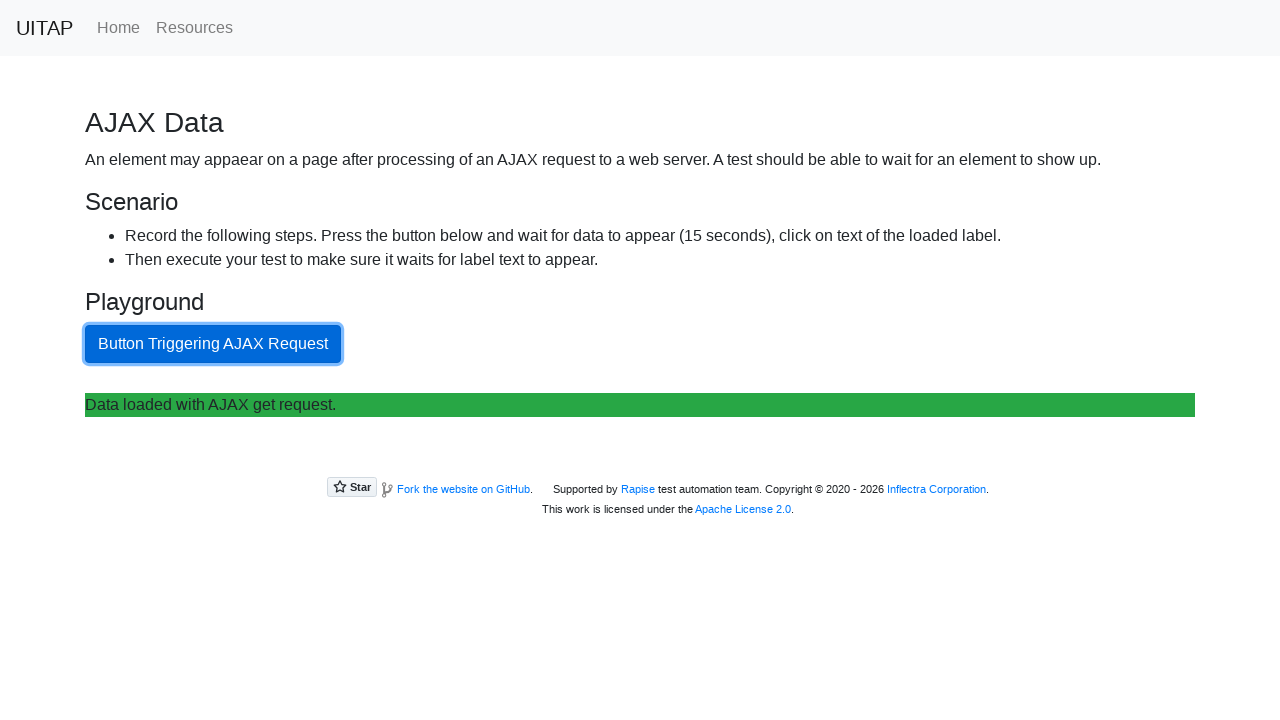

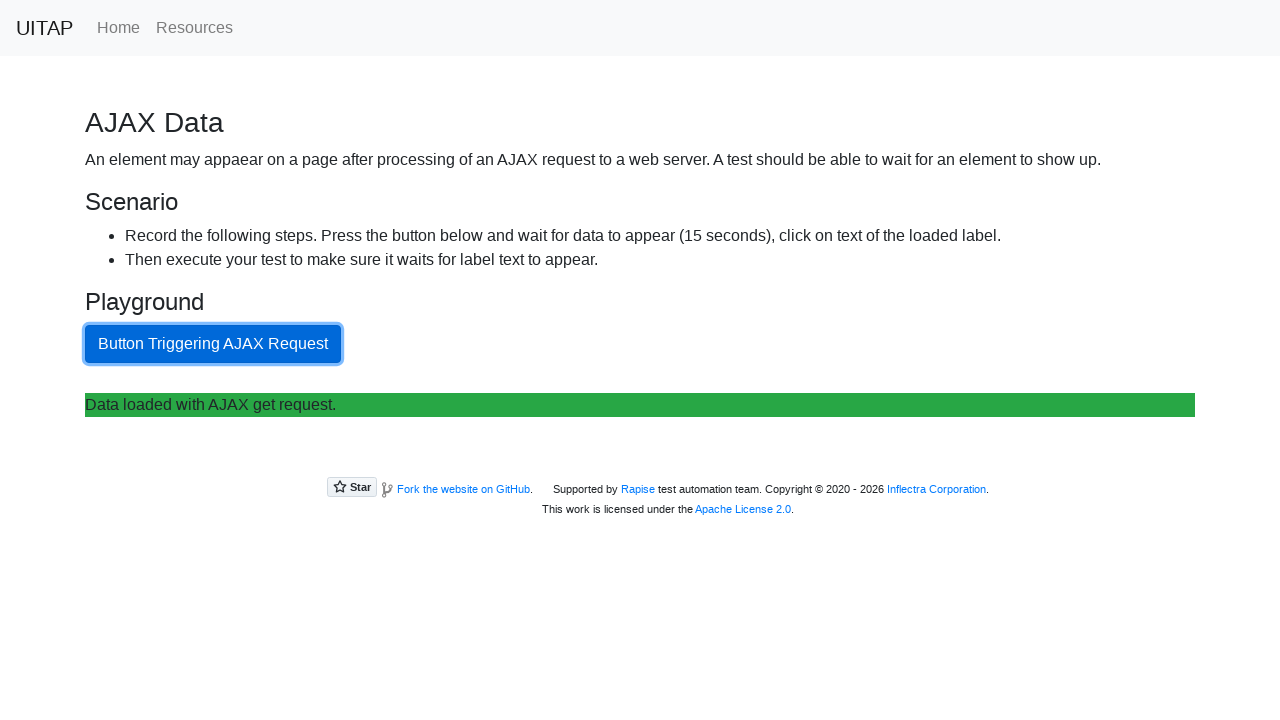